Tests interaction with nested shadow DOM elements by scrolling to a specific div and filling an input field within multiple shadow roots

Starting URL: https://selectorshub.com/xpath-practice-page/

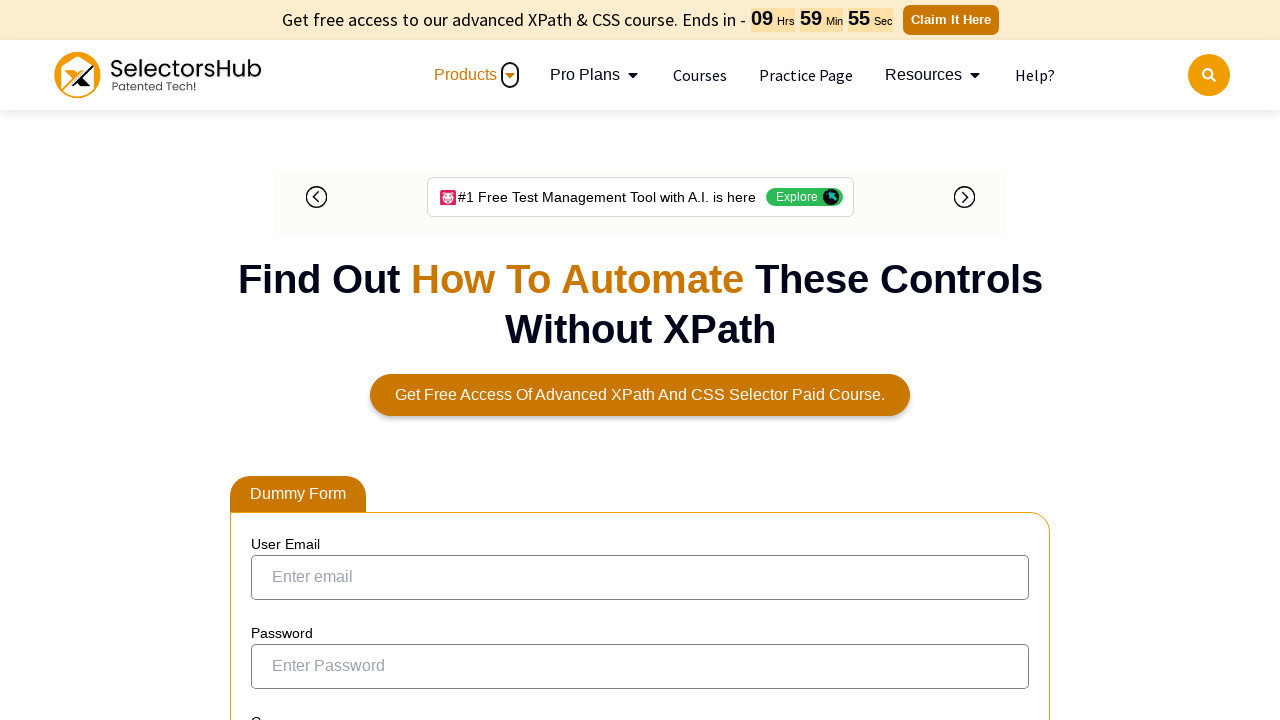

Scrolled to username div element with id 'userName'
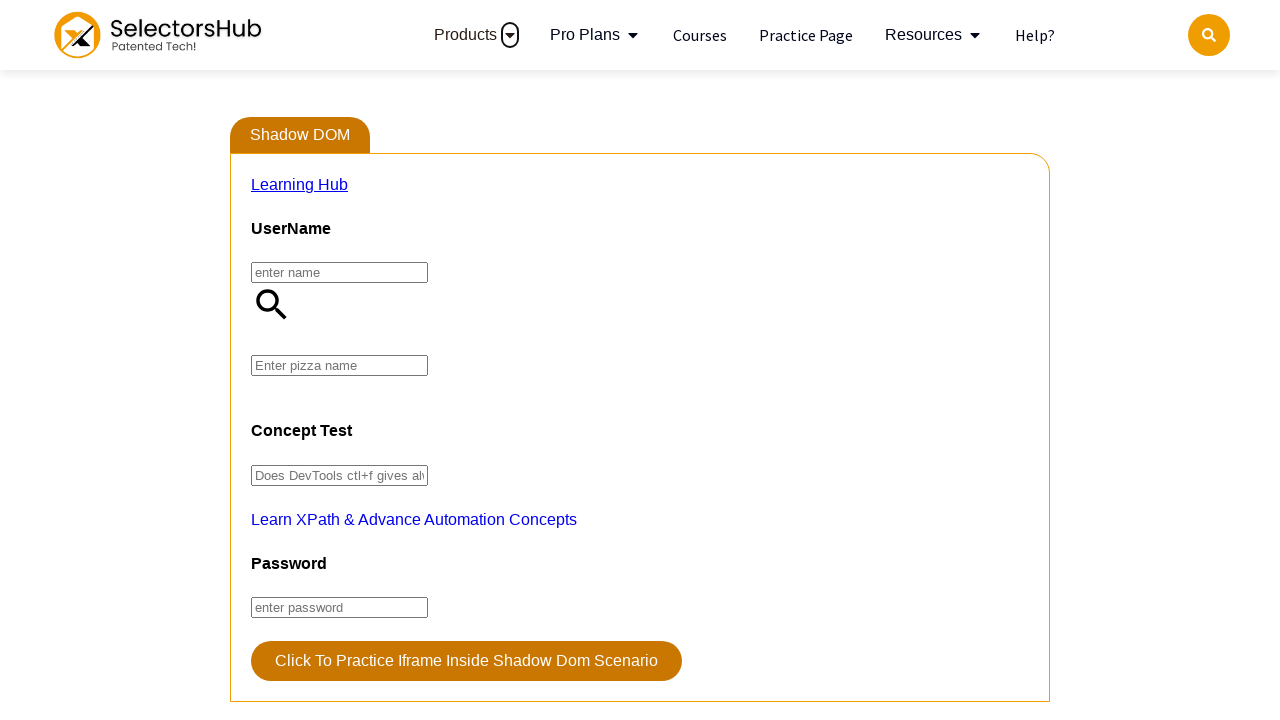

Waited 1000ms for animations to complete
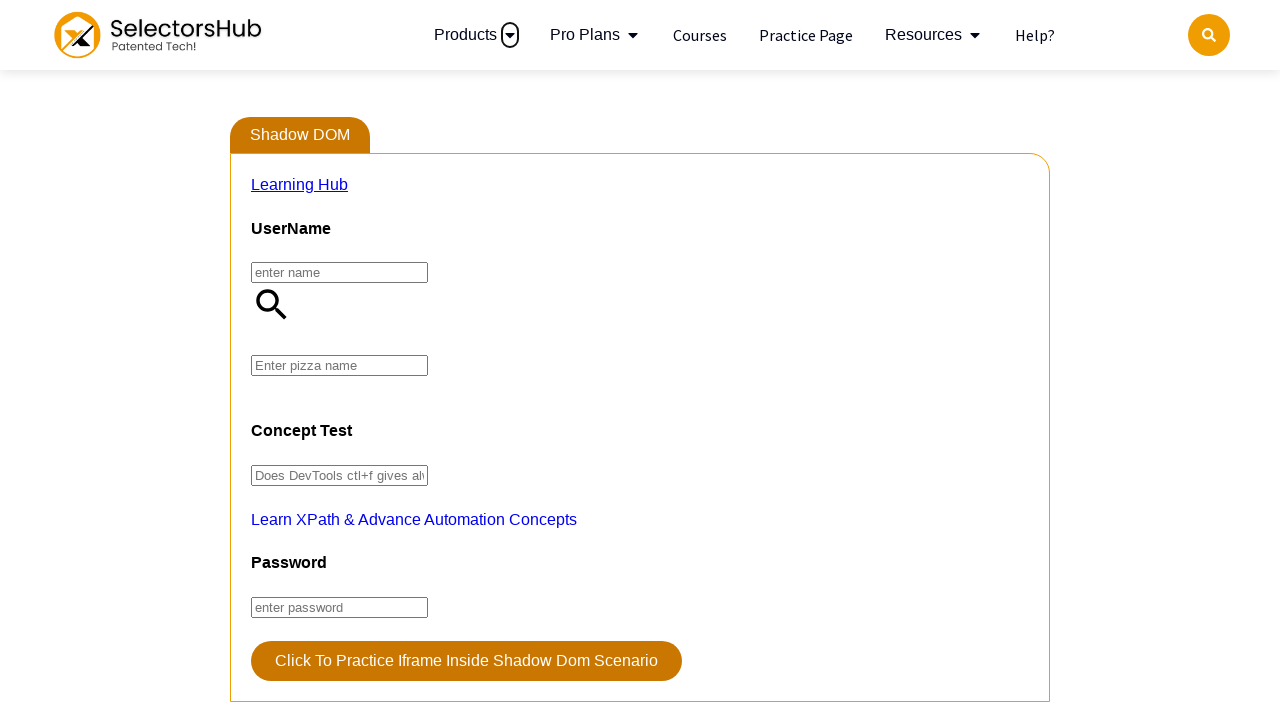

Filled pizza input field with 'farmhouse' through nested shadow DOM roots
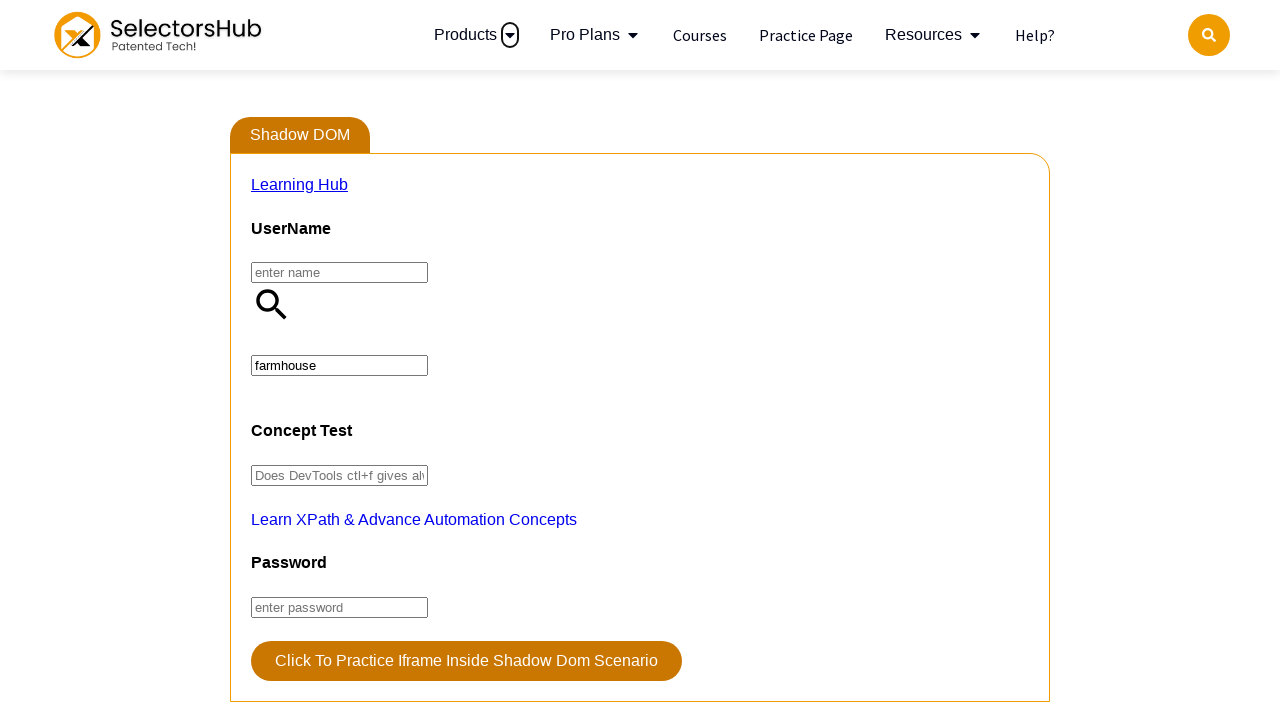

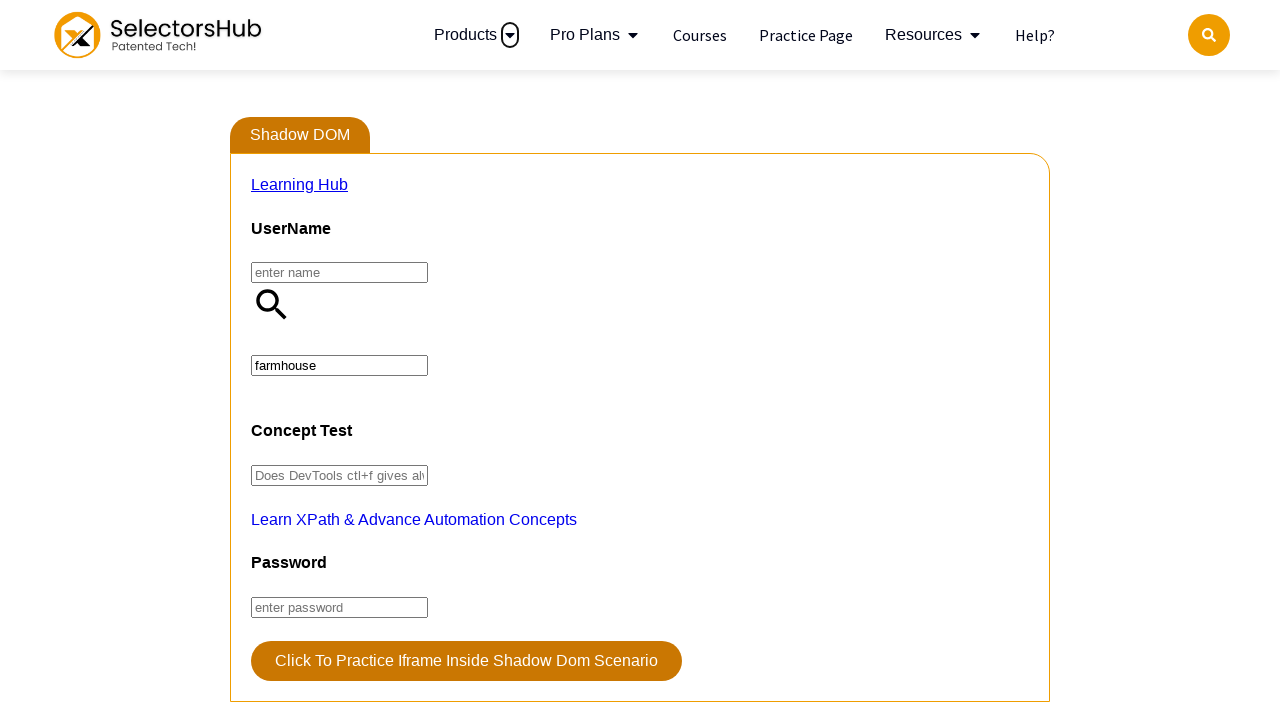